Tests JavaScript alert handling by clicking on alert button, accepting the alert, and verifying the result message is displayed correctly

Starting URL: http://practice.cydeo.com/javascript_alerts

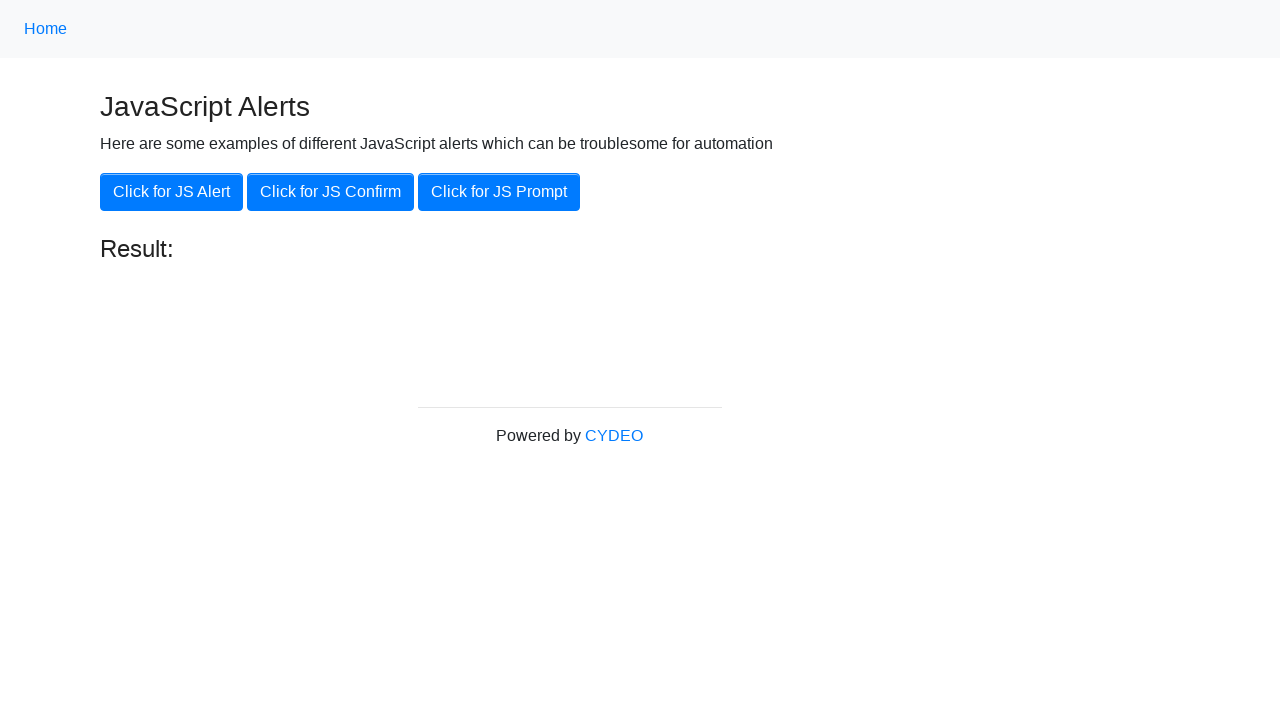

Clicked the JavaScript alert button at (172, 192) on xpath=//button[@onclick='jsAlert()']
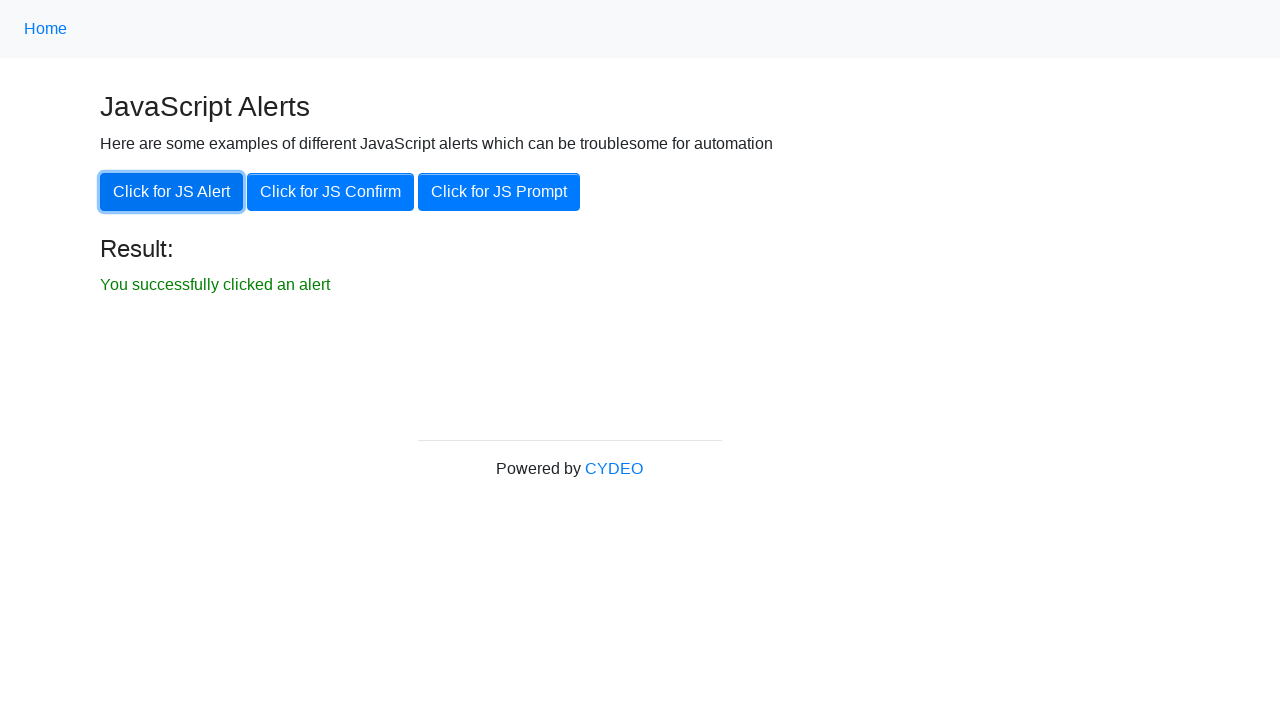

Set up dialog handler to accept alerts
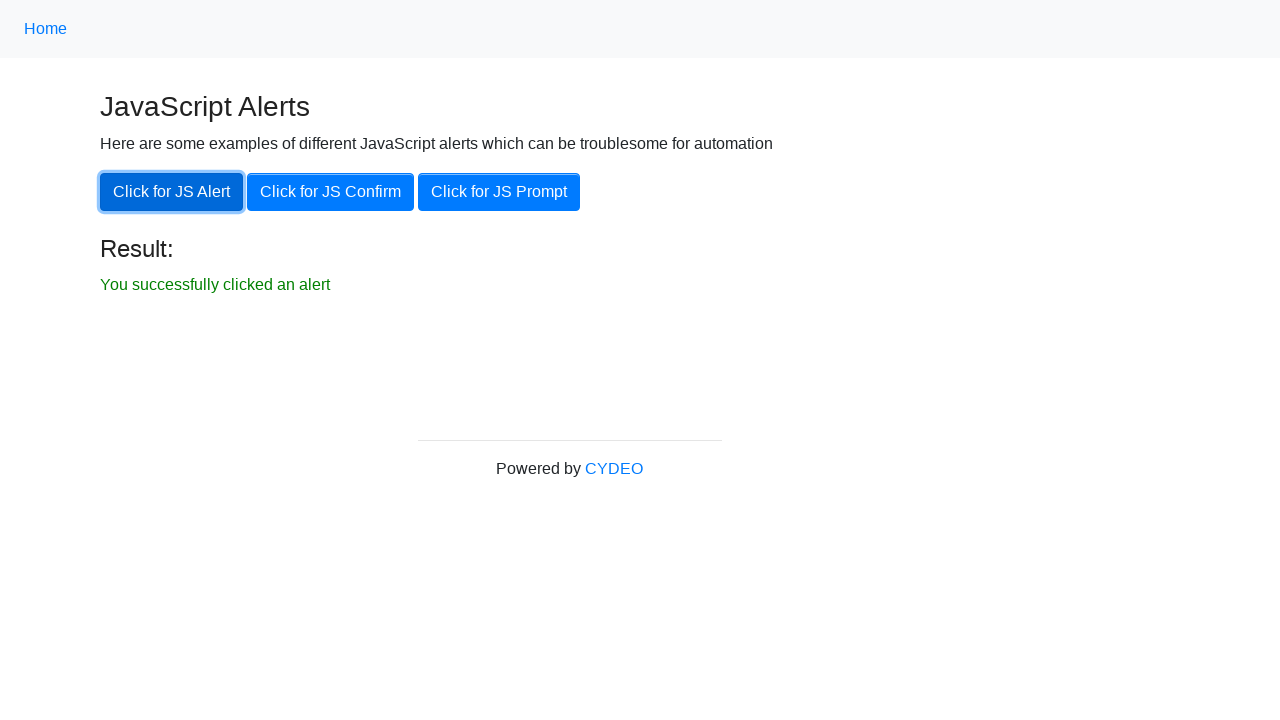

Result message element appeared after accepting alert
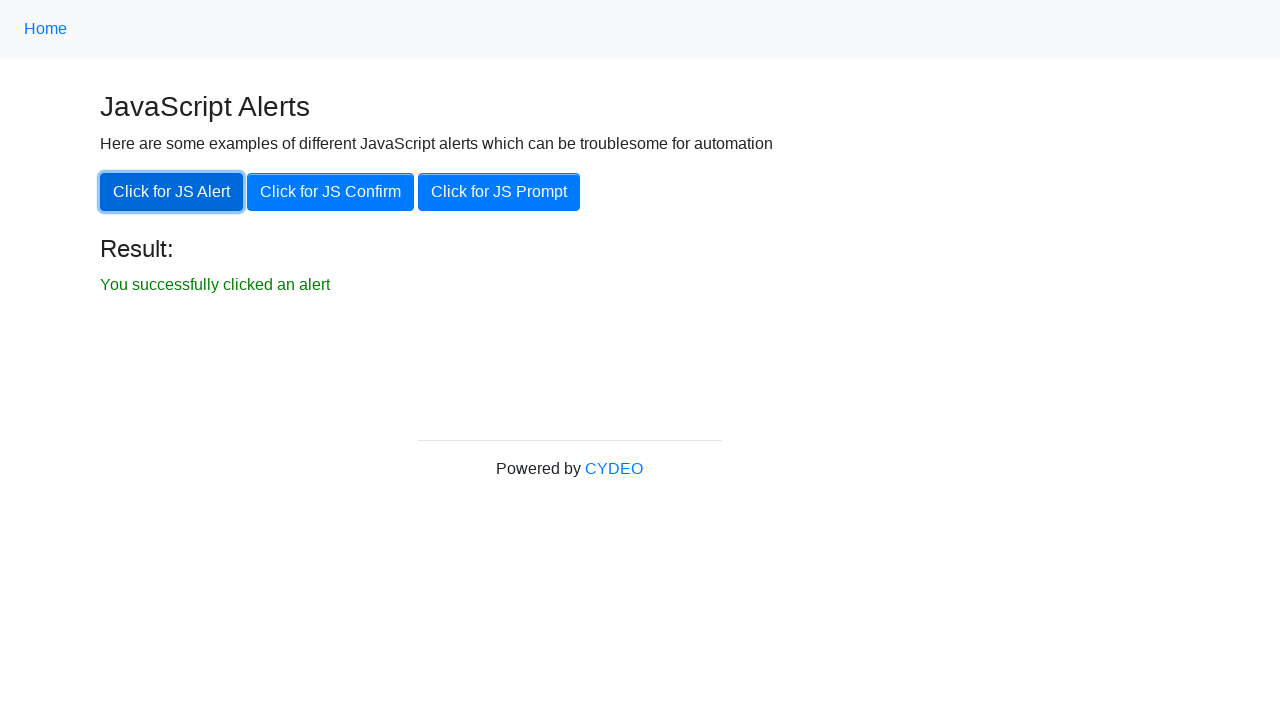

Located the result message element
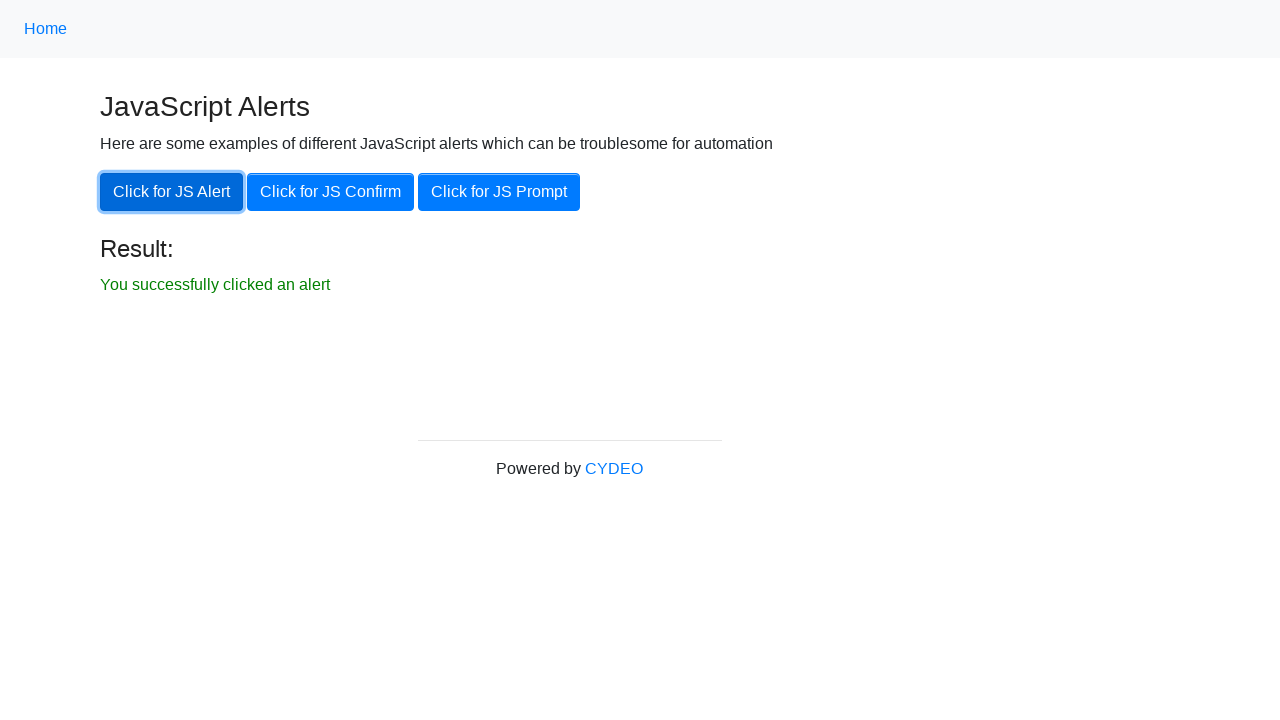

Verified result message is visible
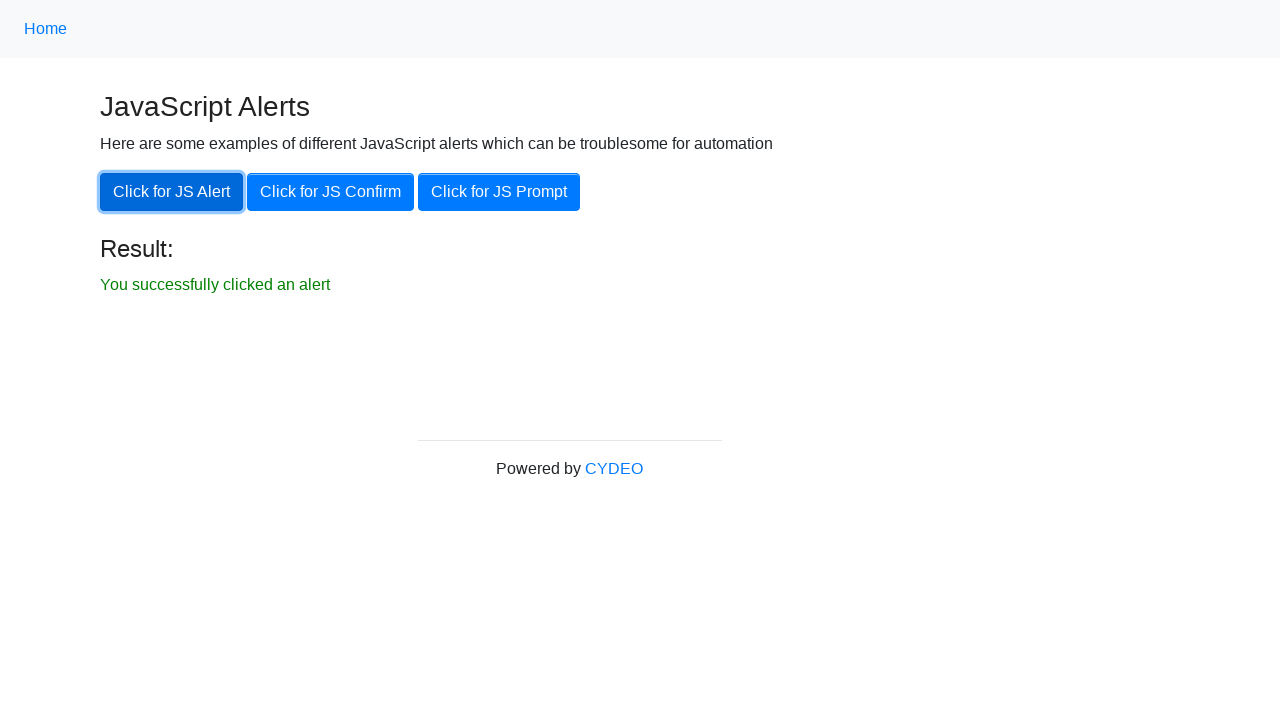

Verified result message displays correct text: 'You successfully clicked an alert'
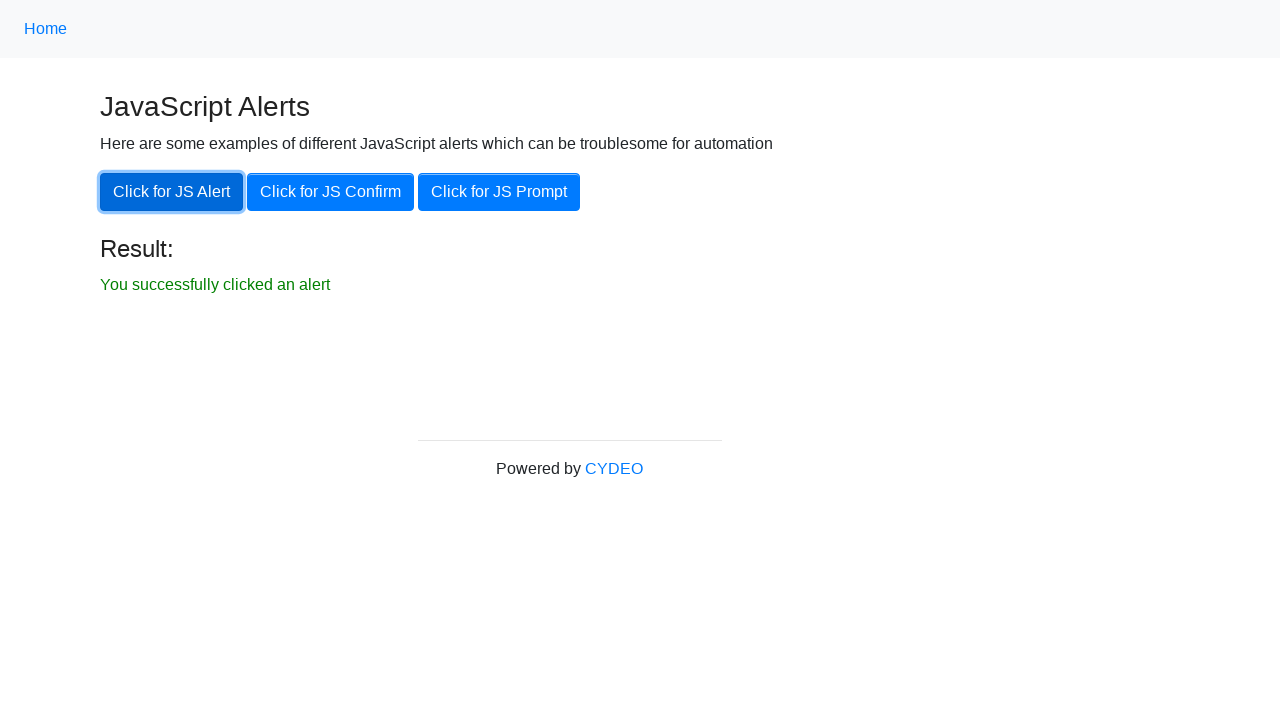

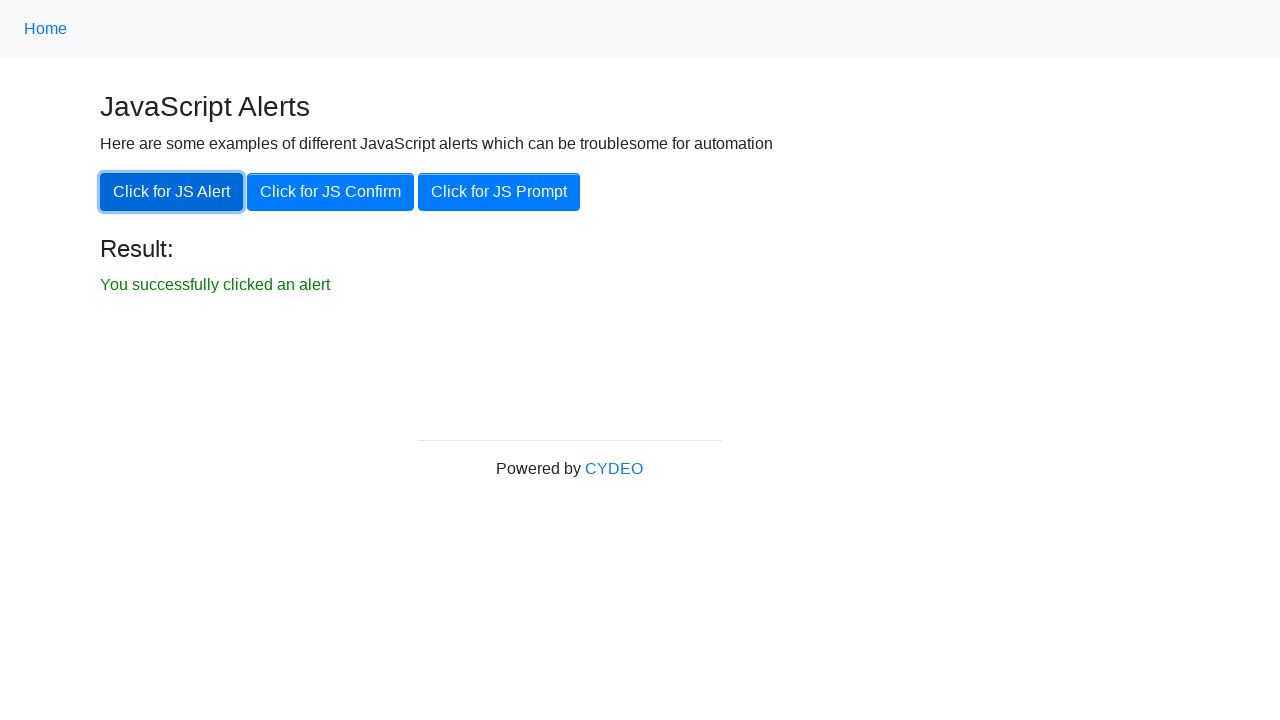